Tests sorting the Due column using semantic class-based selectors on table2, which has better markup with class attributes

Starting URL: http://the-internet.herokuapp.com/tables

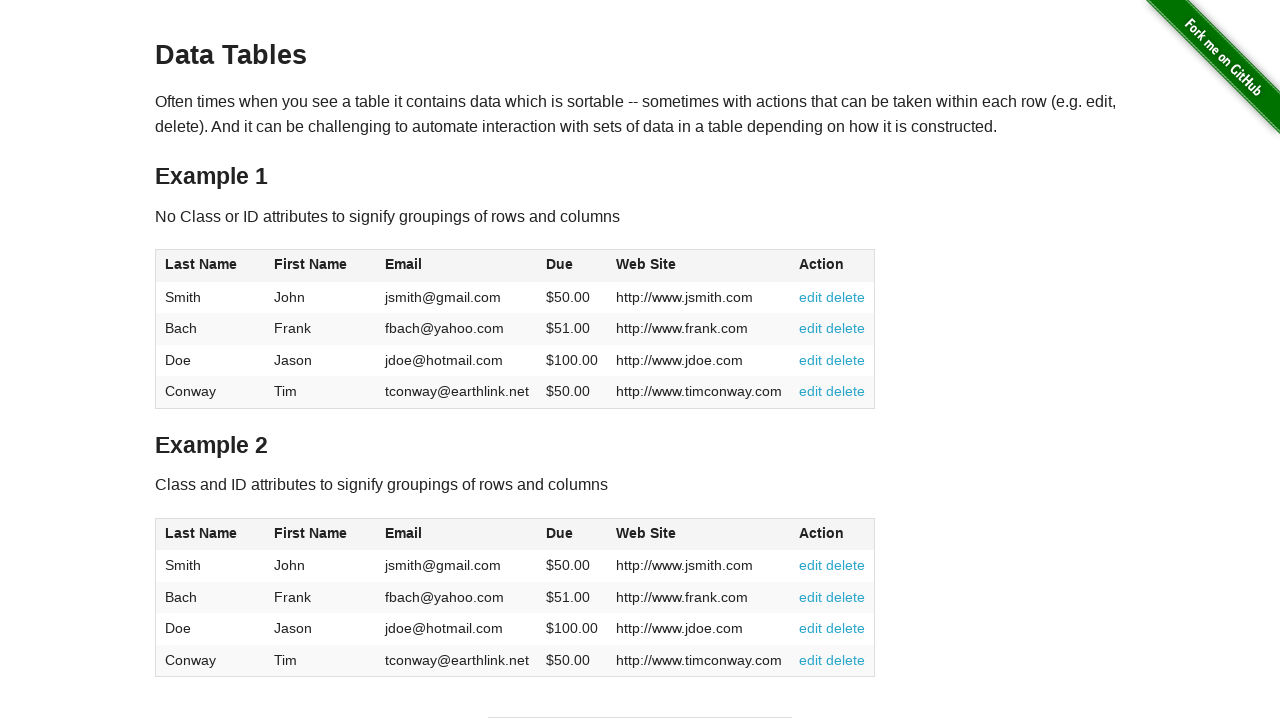

Clicked Due column header in table2 to sort at (560, 533) on #table2 thead .dues
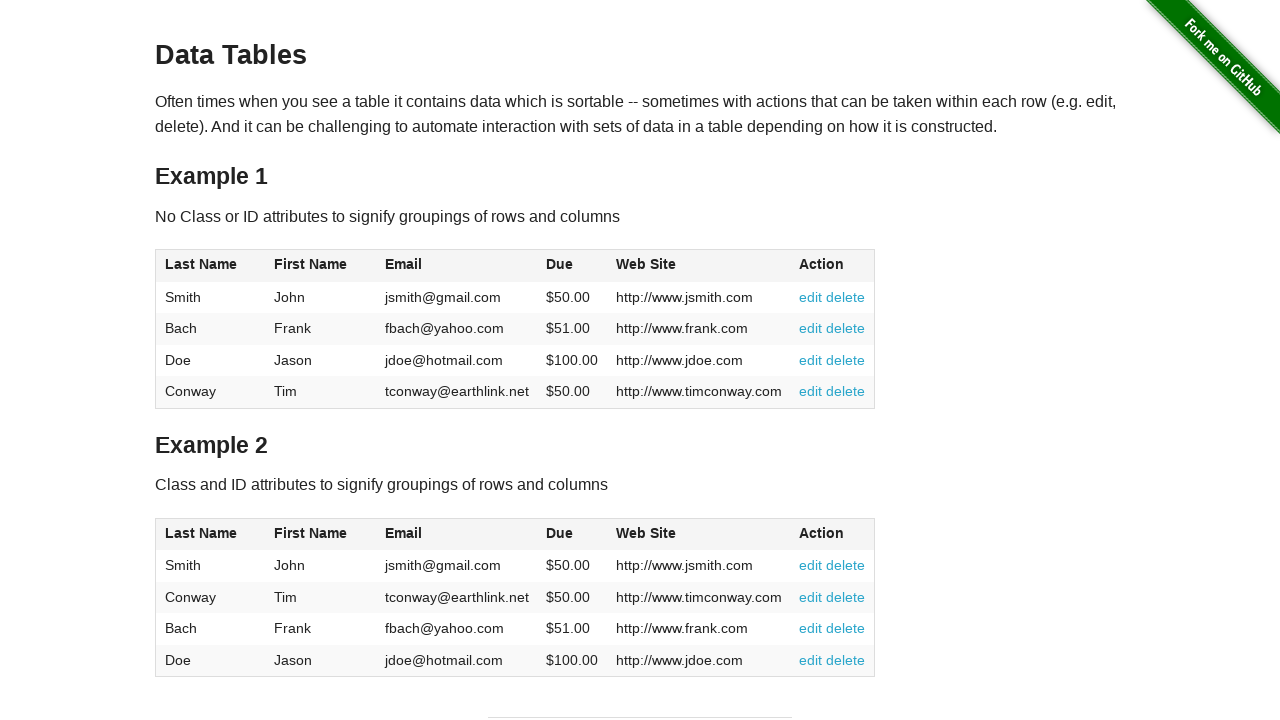

Due column values loaded in table2 body
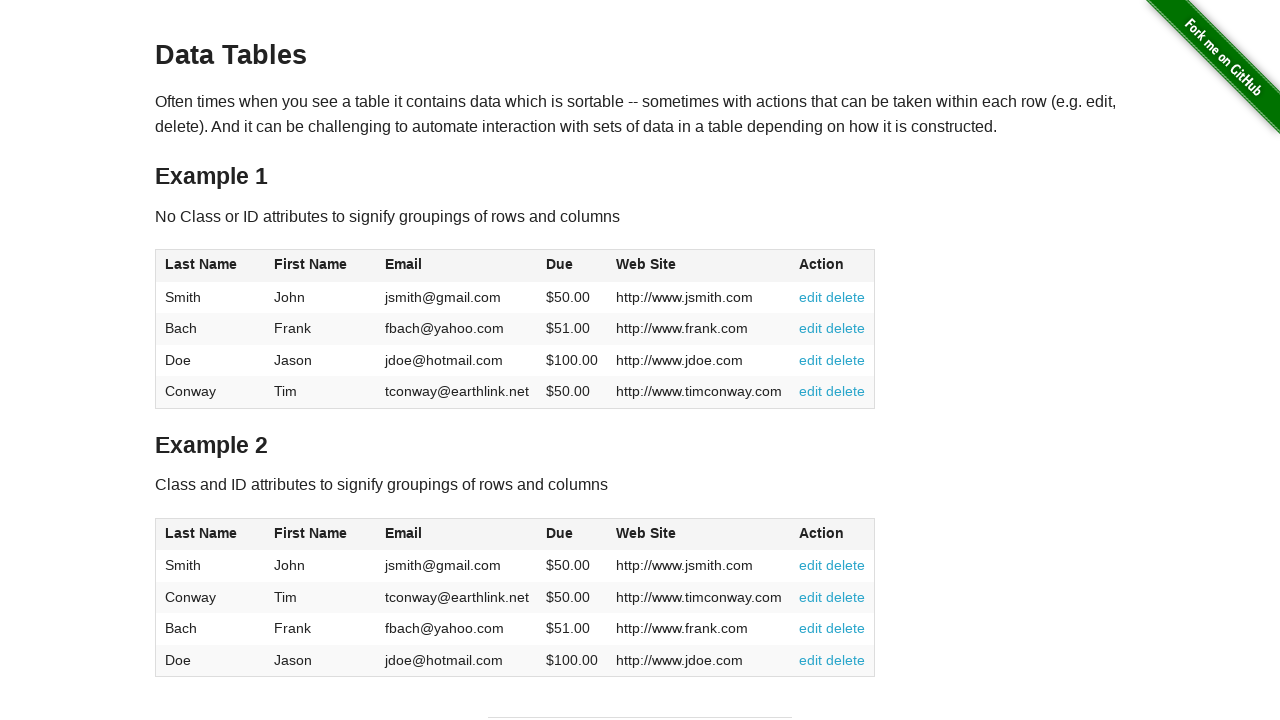

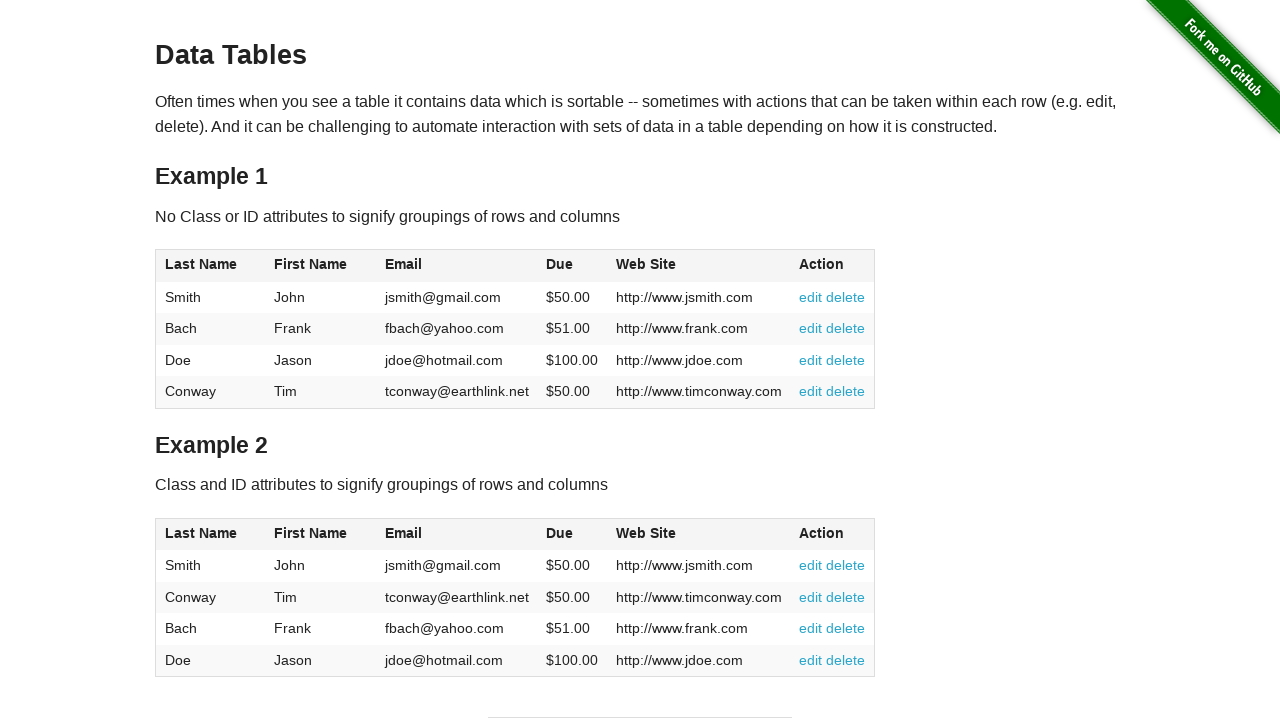